Tests double-click functionality on a W3Schools demo page by double-clicking a text element inside an iframe and verifying the text color changes to red

Starting URL: https://www.w3schools.com/tags/tryit.asp?filename=tryhtml5_ev_ondblclick2

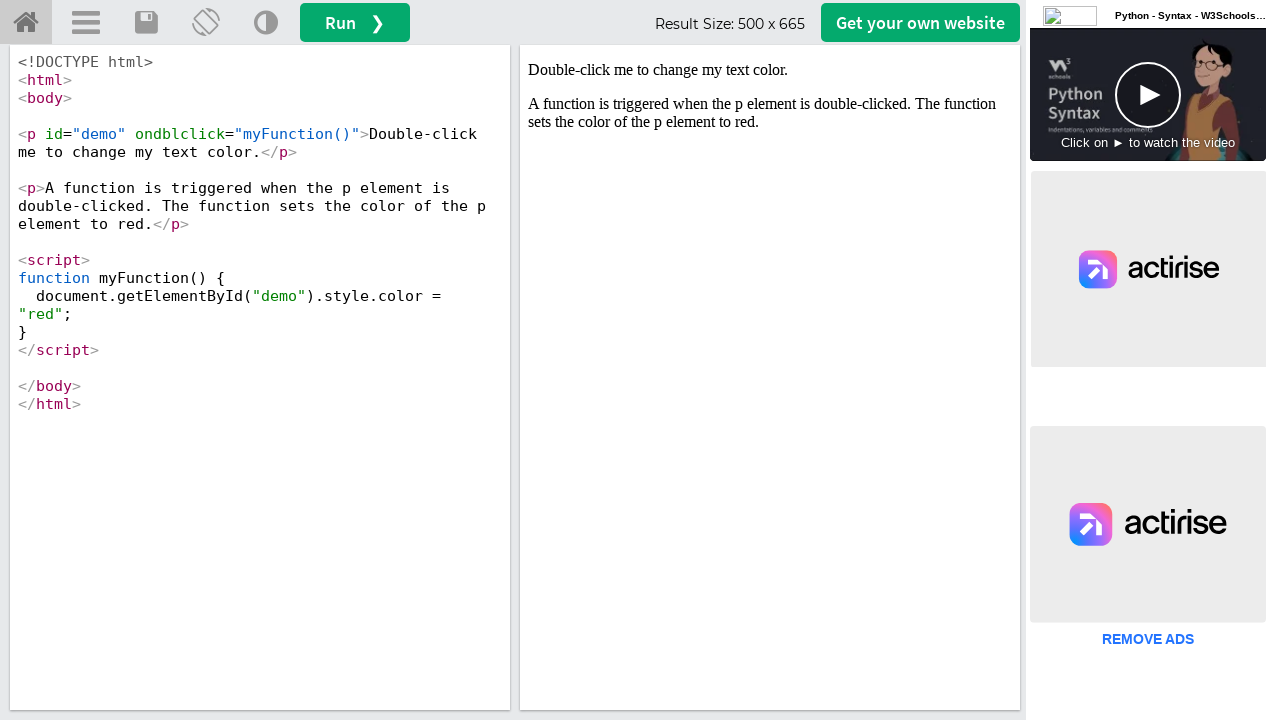

Located iframe with ID 'iframeResult' containing demo content
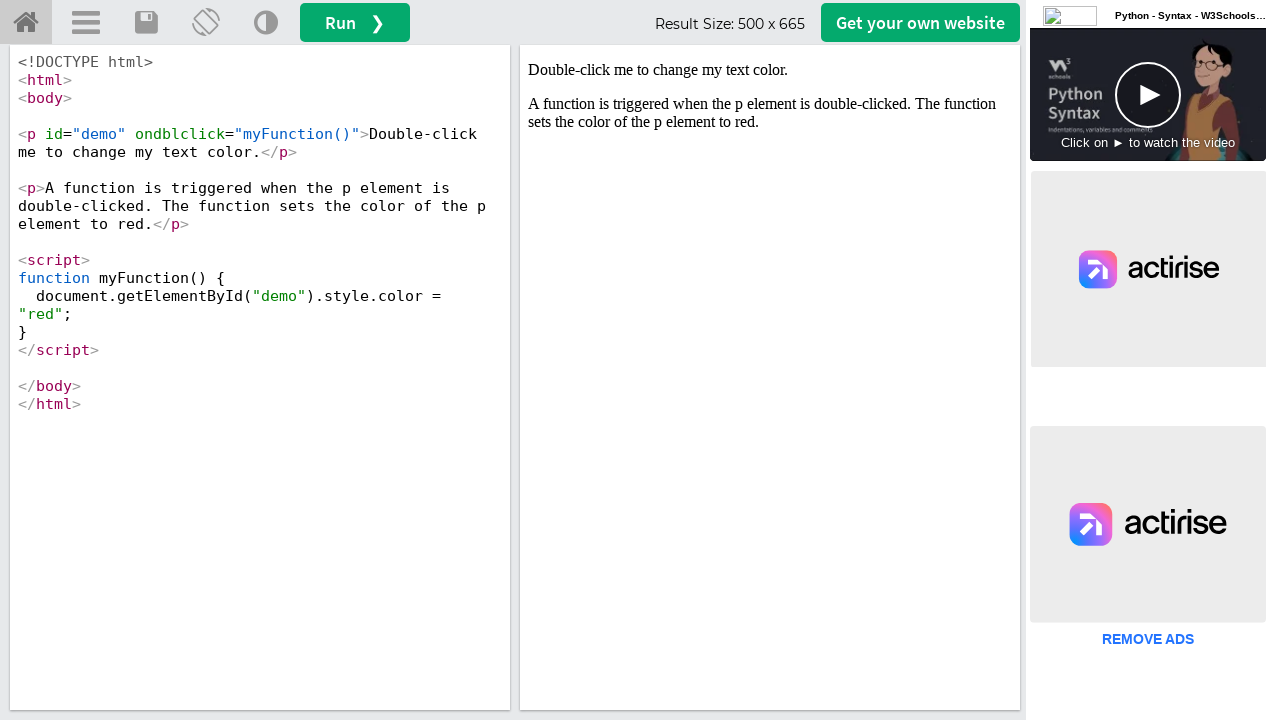

Located text element with ID 'demo' inside iframe
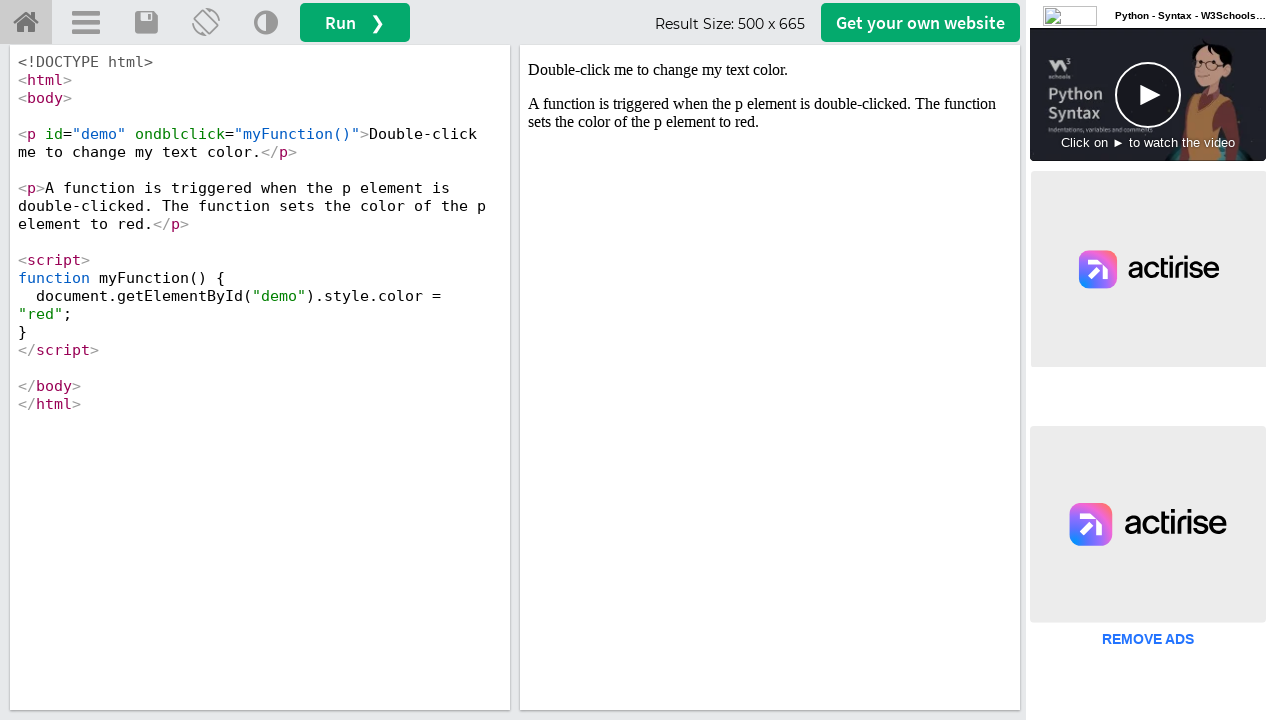

Double-clicked the text element to trigger ondblclick event at (770, 70) on #iframeResult >> internal:control=enter-frame >> #demo
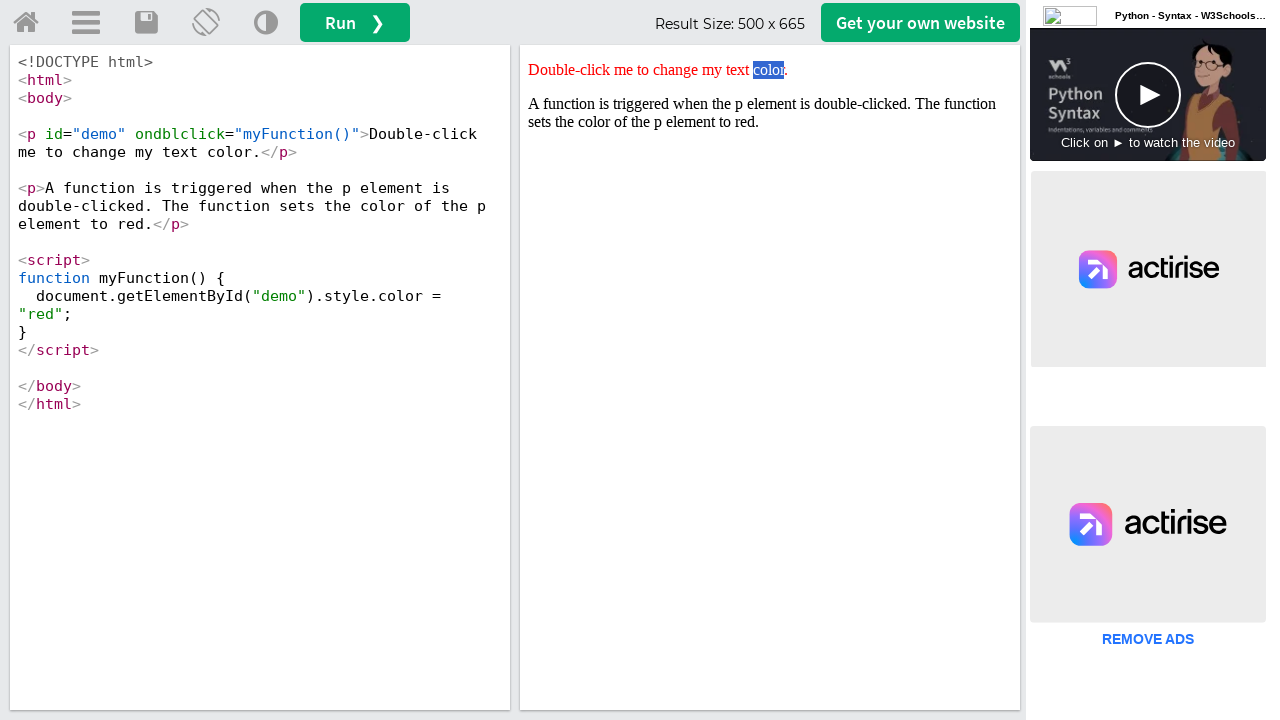

Retrieved style attribute from text element
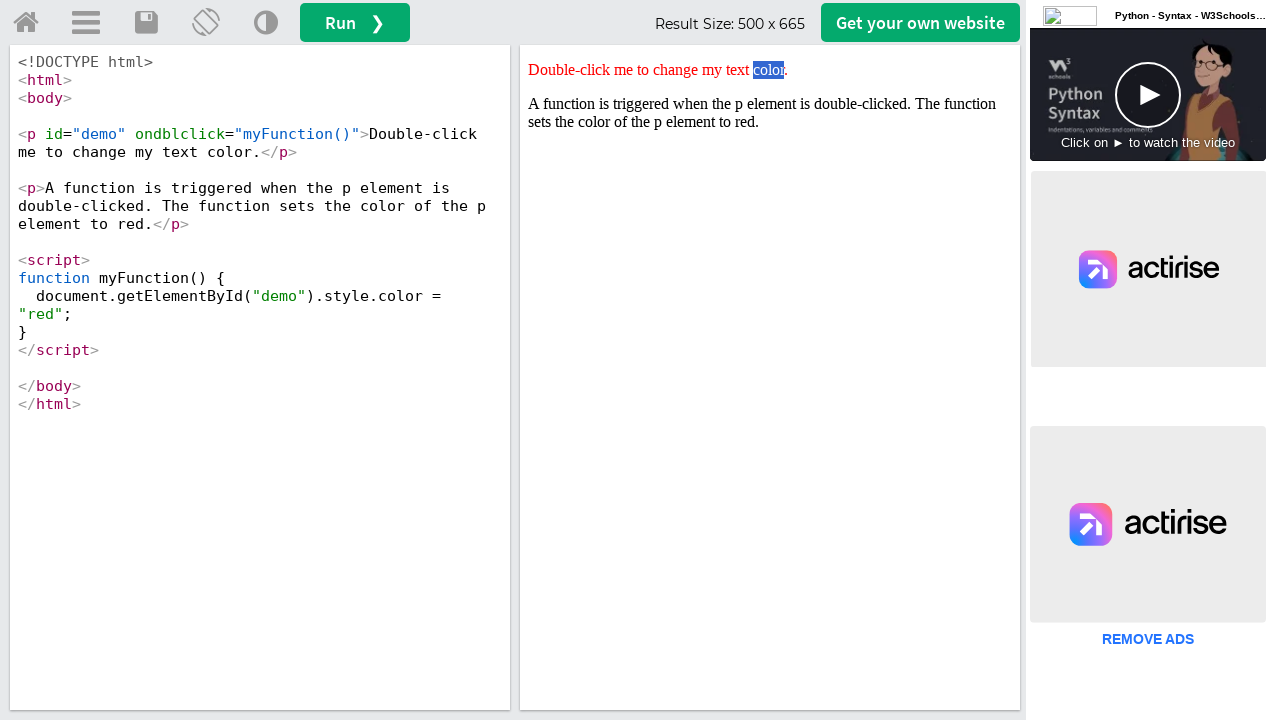

Verified that text color changed to red by asserting 'red' is in style attribute
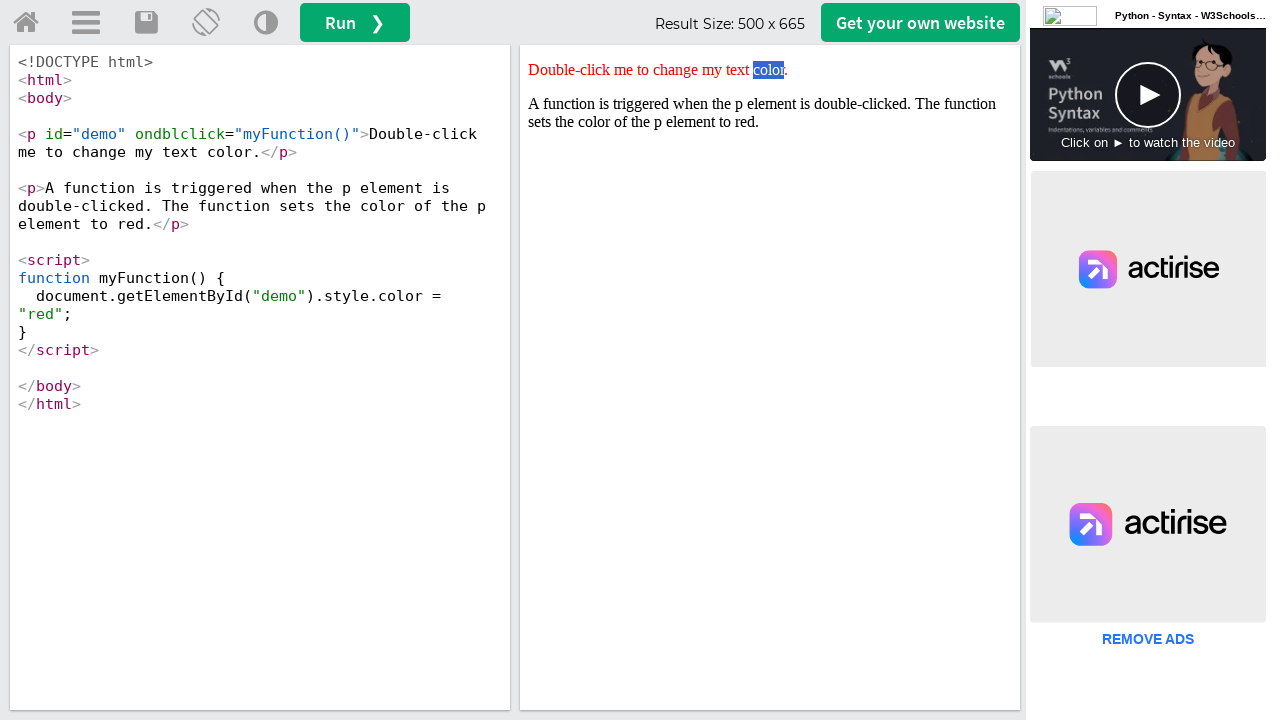

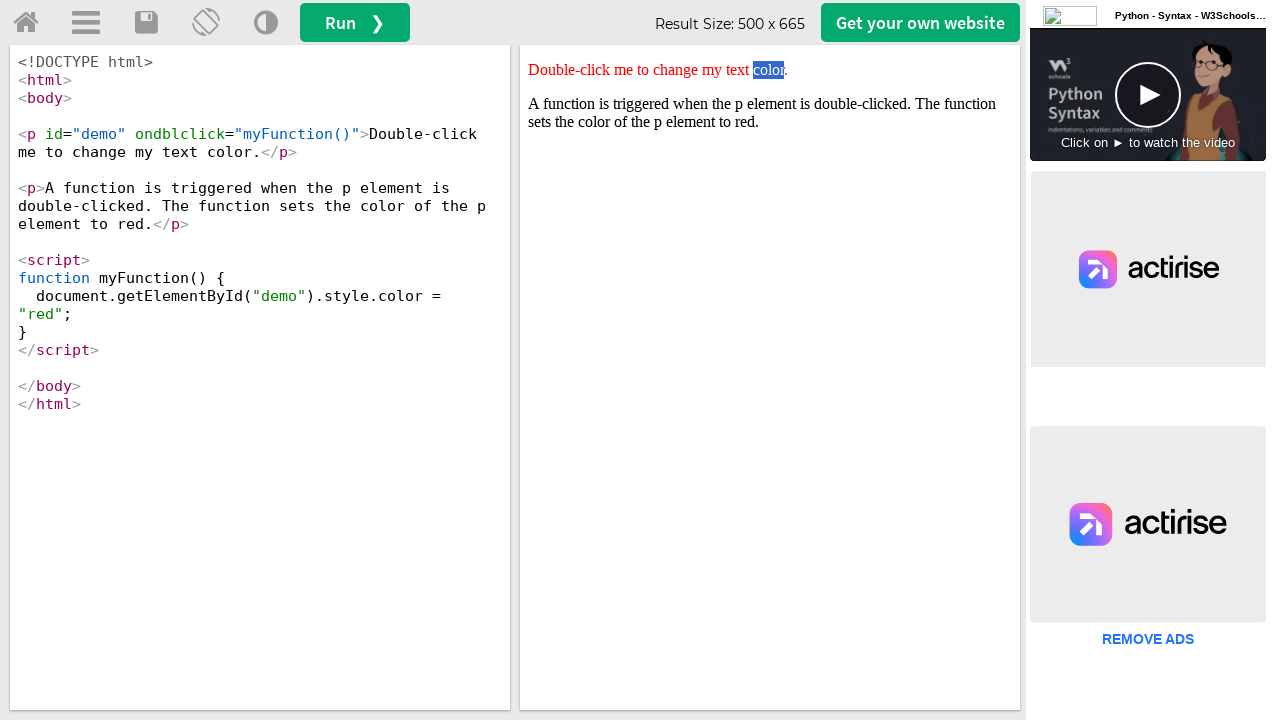